Tests adding todo items to the list by filling the input field and pressing Enter, verifying that items appear in the list.

Starting URL: https://demo.playwright.dev/todomvc

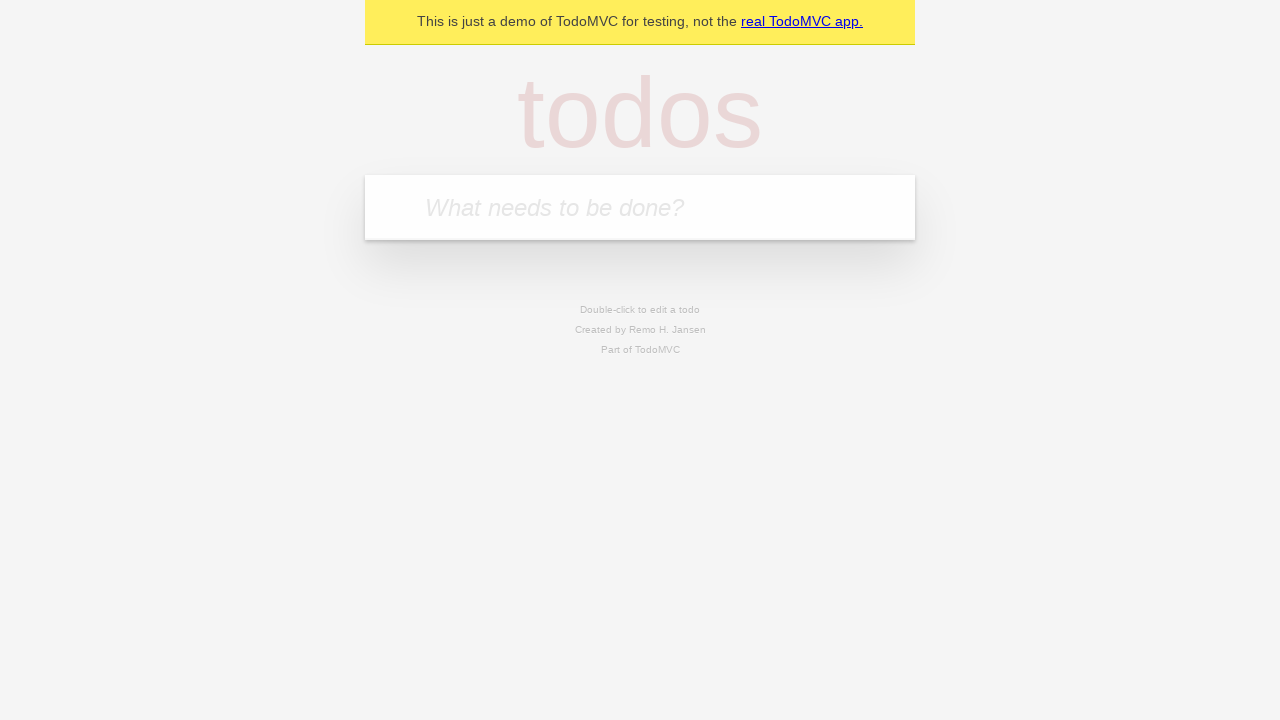

Filled todo input field with 'buy some cheese' on internal:attr=[placeholder="What needs to be done?"i]
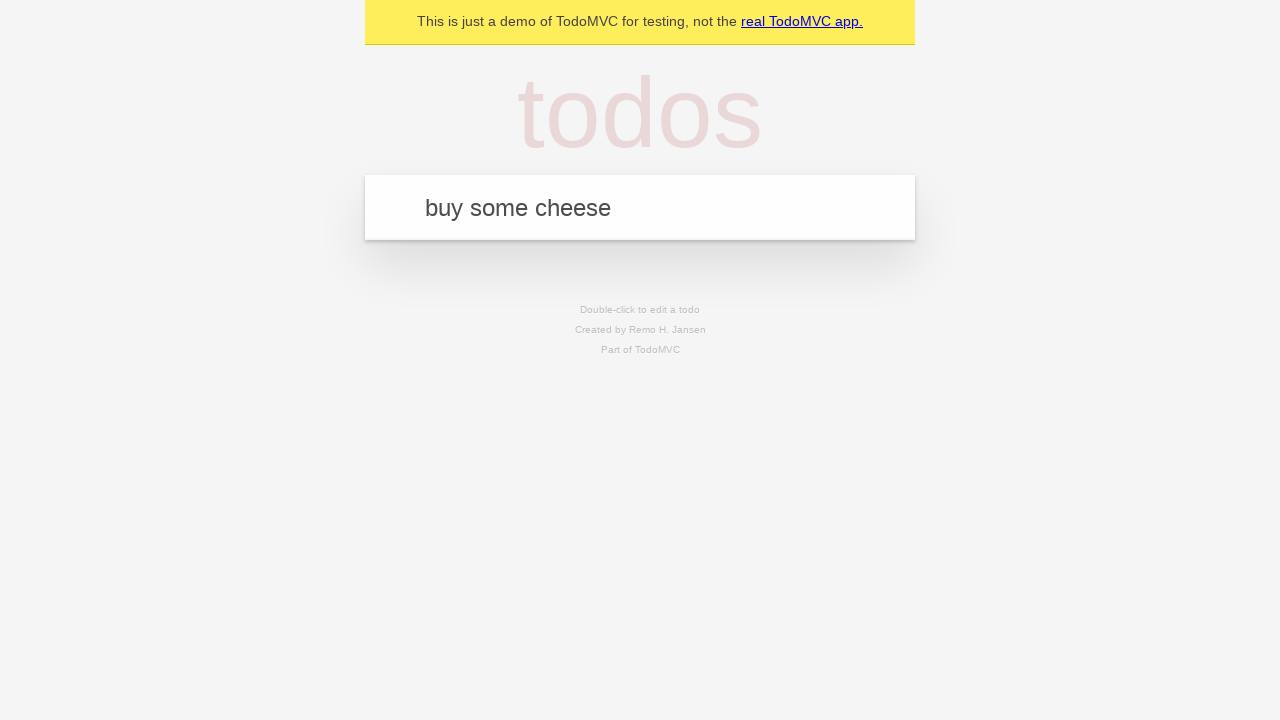

Pressed Enter to add first todo item on internal:attr=[placeholder="What needs to be done?"i]
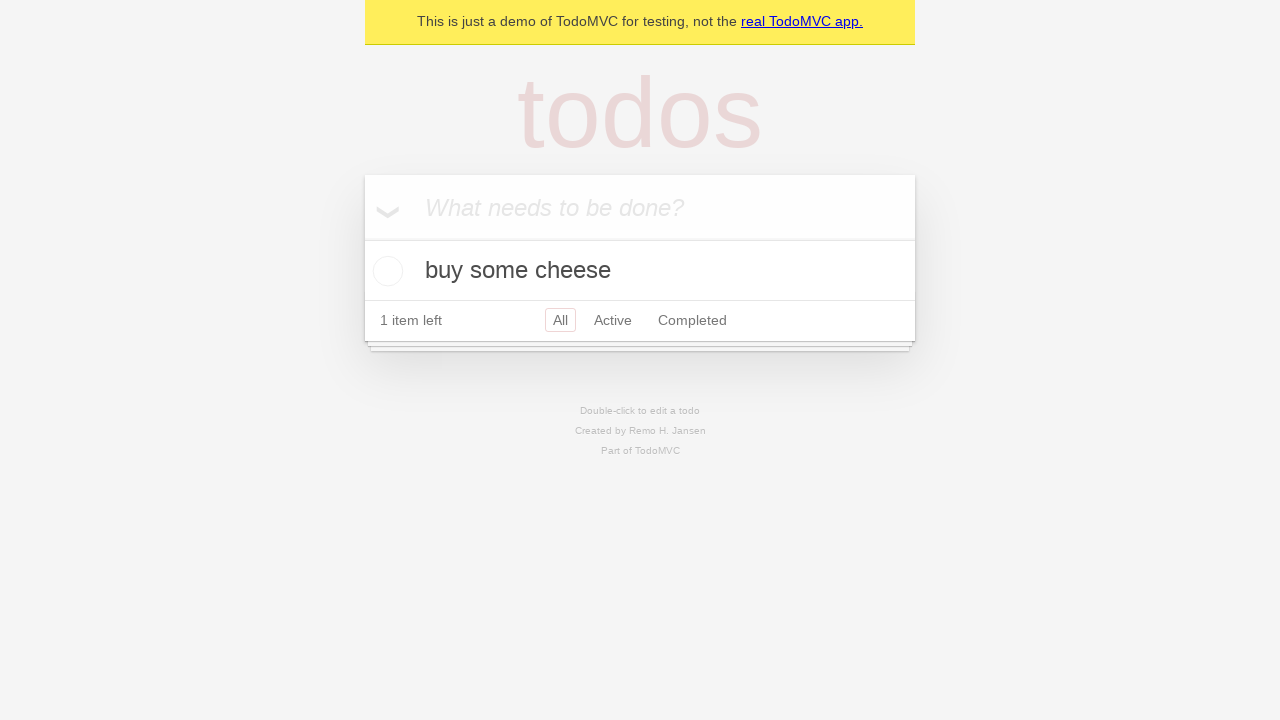

First todo item appeared in the list
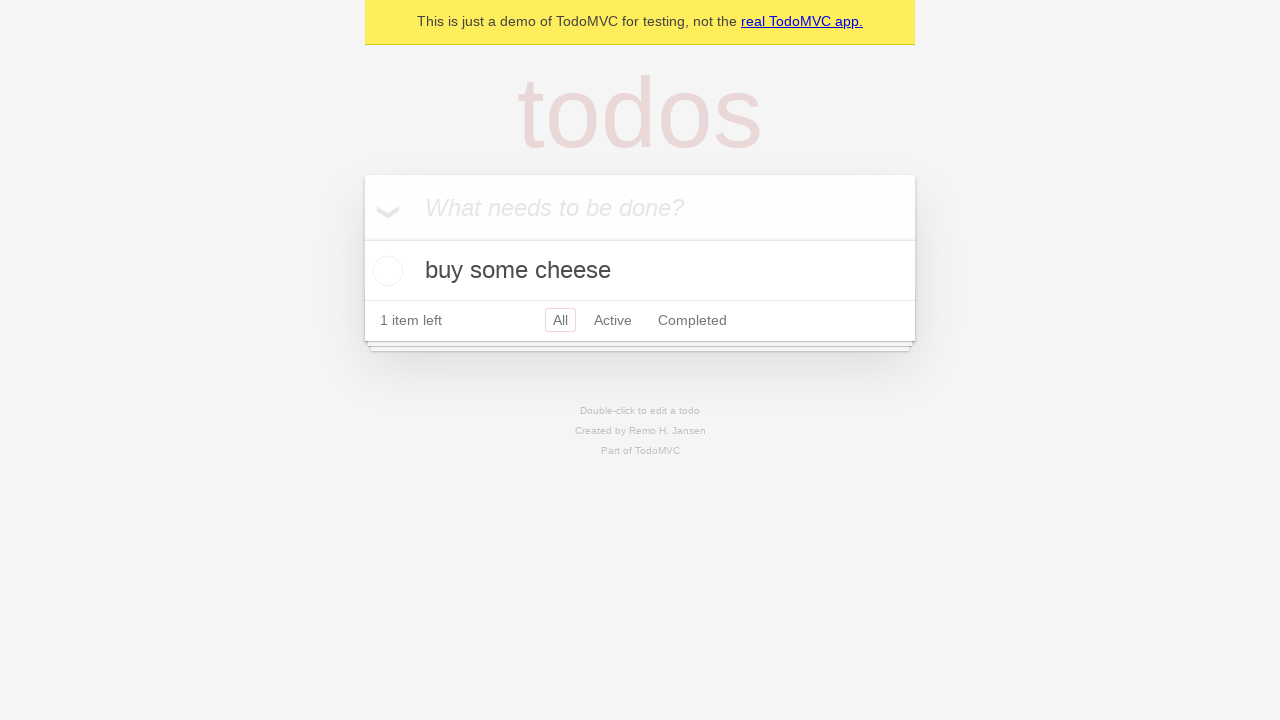

Filled todo input field with 'feed the cat' on internal:attr=[placeholder="What needs to be done?"i]
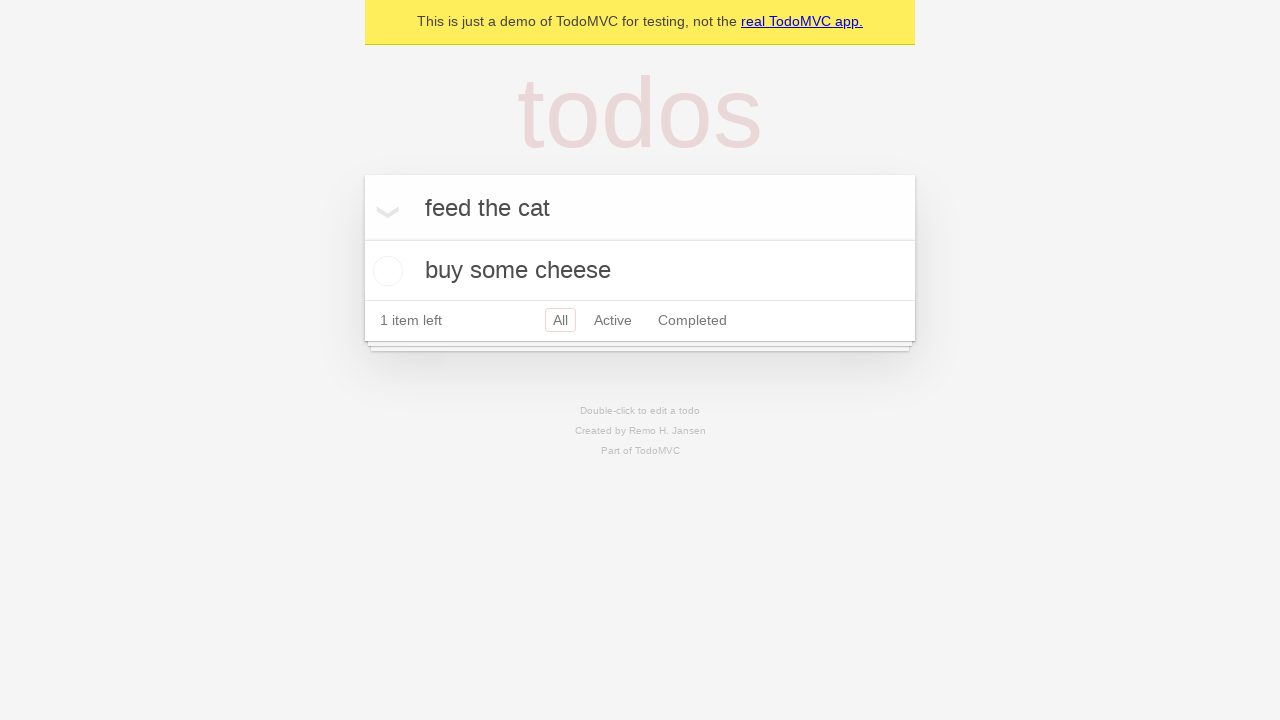

Pressed Enter to add second todo item on internal:attr=[placeholder="What needs to be done?"i]
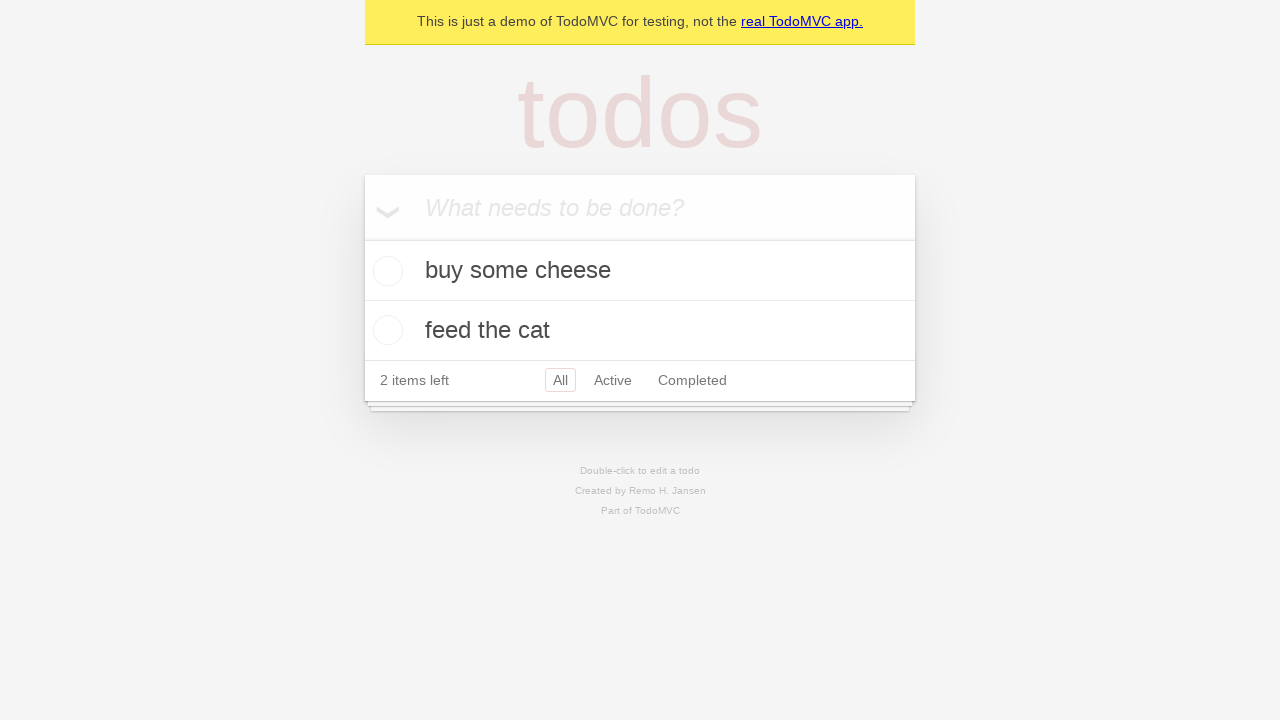

Second todo item appeared in the list
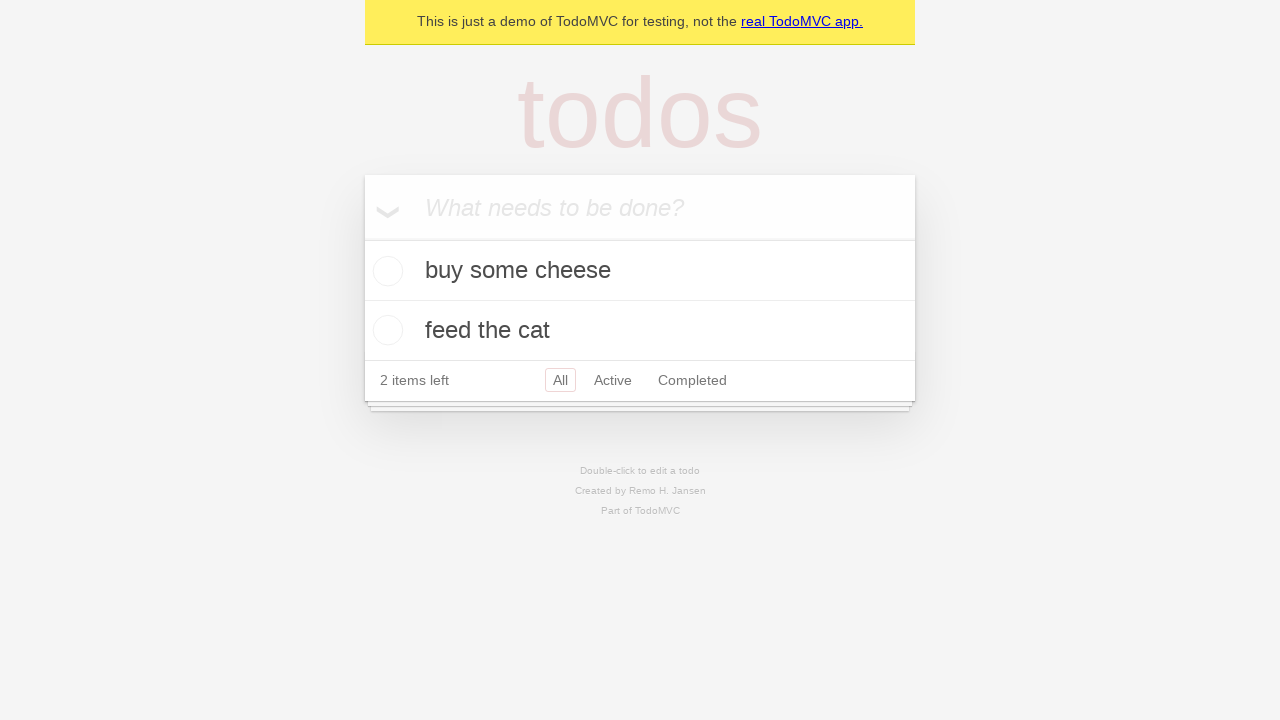

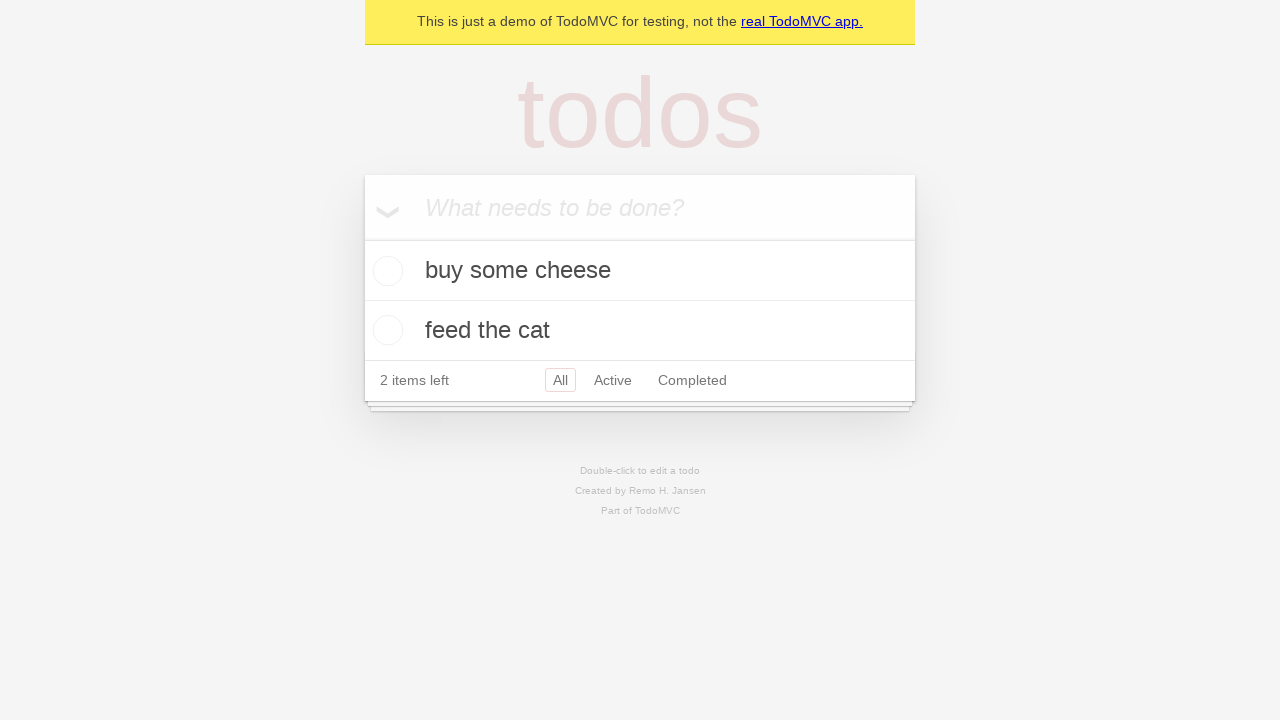